Tests hover functionality by moving the mouse over an avatar element and verifying that the caption (additional user information) becomes visible on the page.

Starting URL: http://the-internet.herokuapp.com/hovers

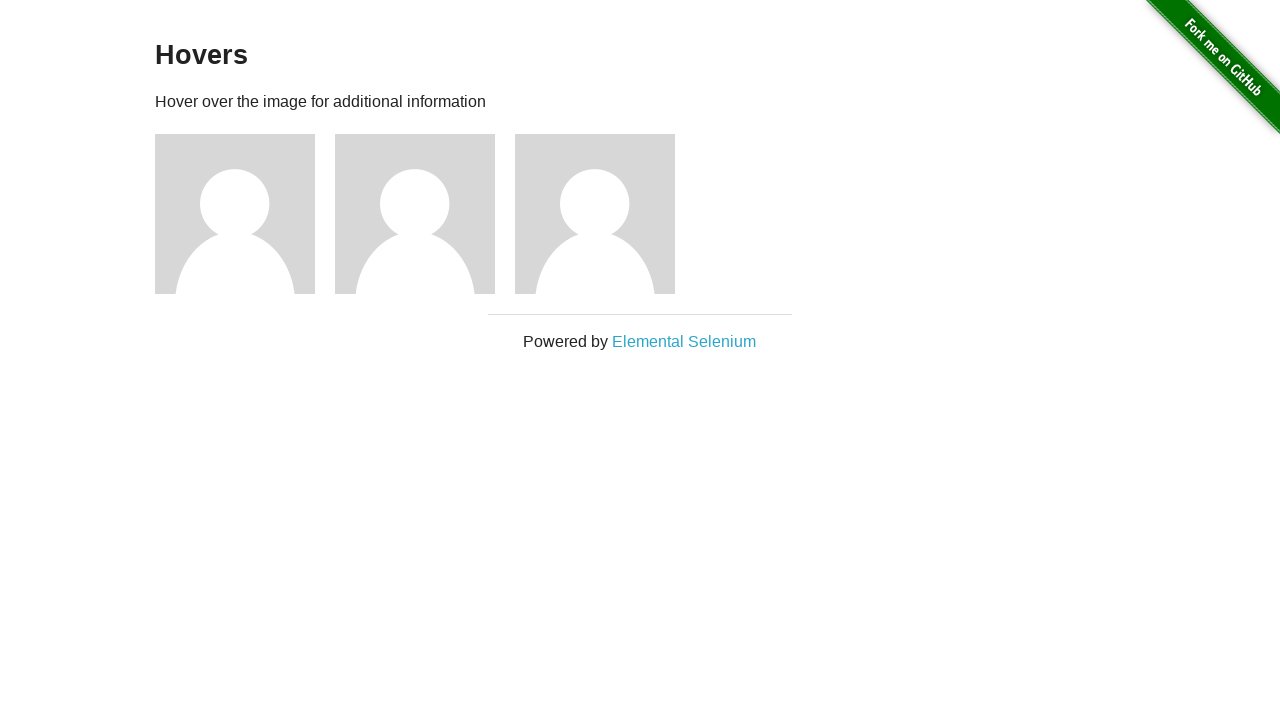

Navigated to hovers test page
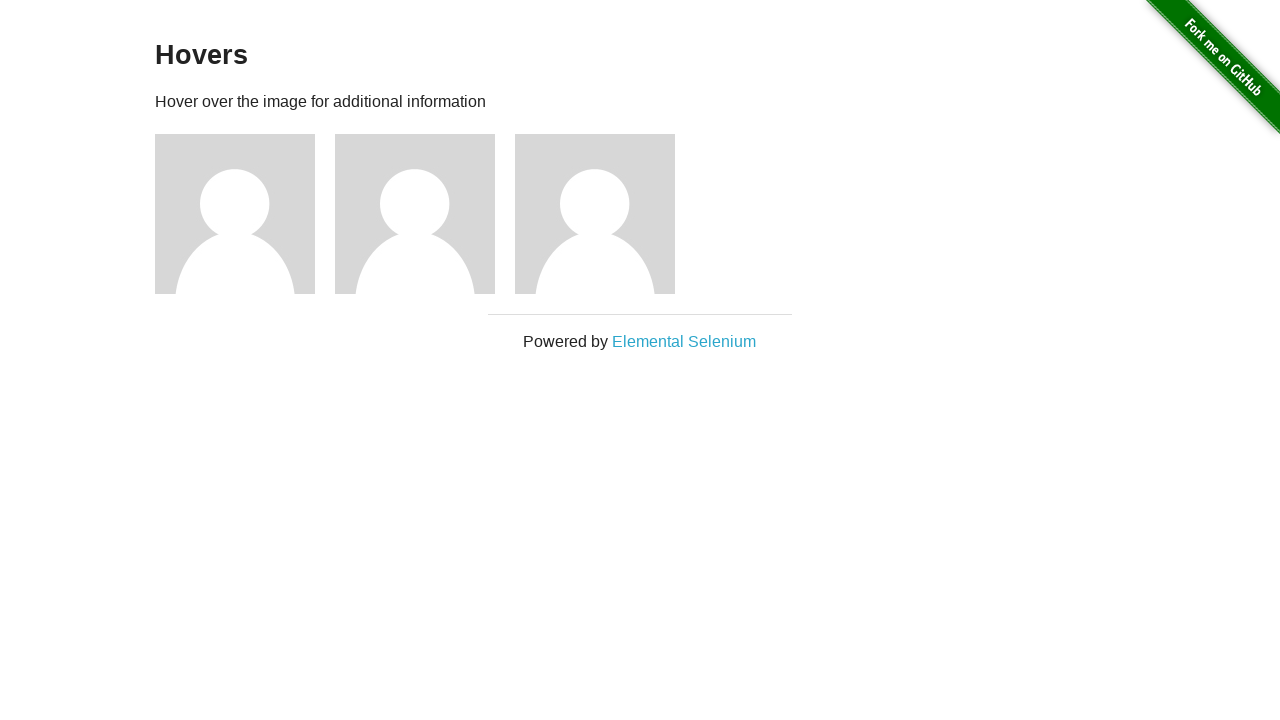

Located the first avatar element
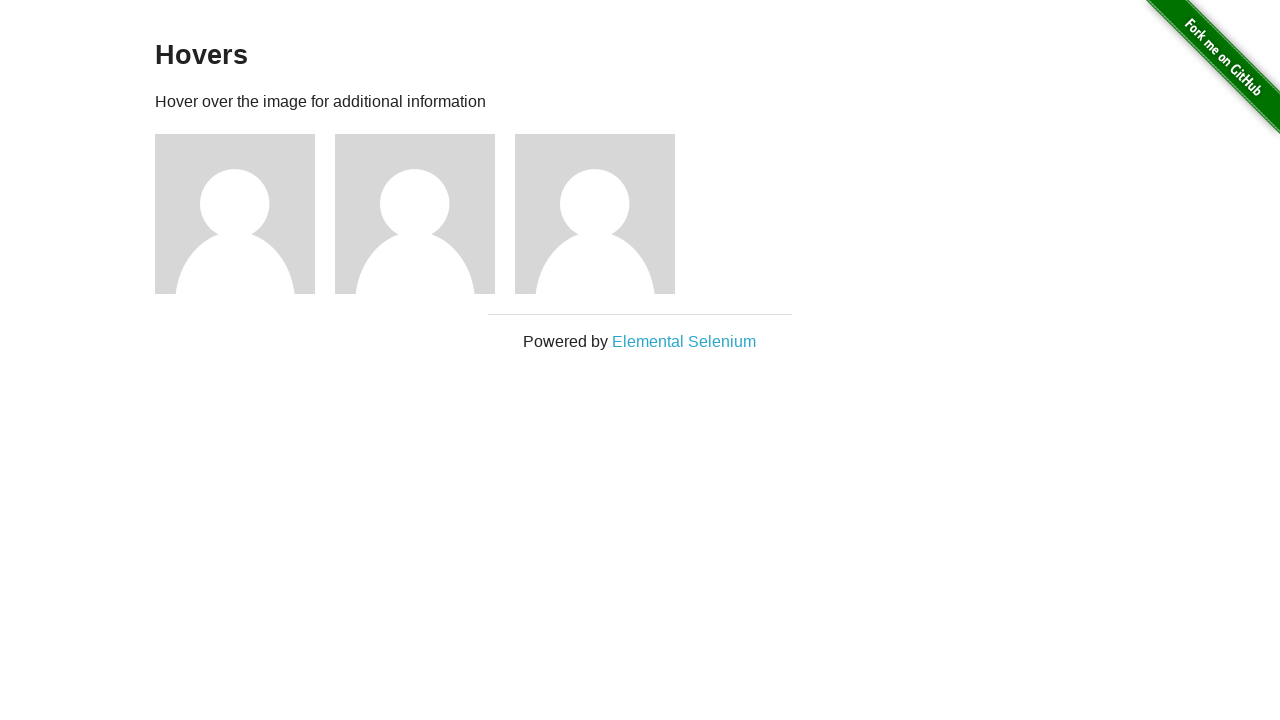

Hovered over the avatar element at (245, 214) on .figure >> nth=0
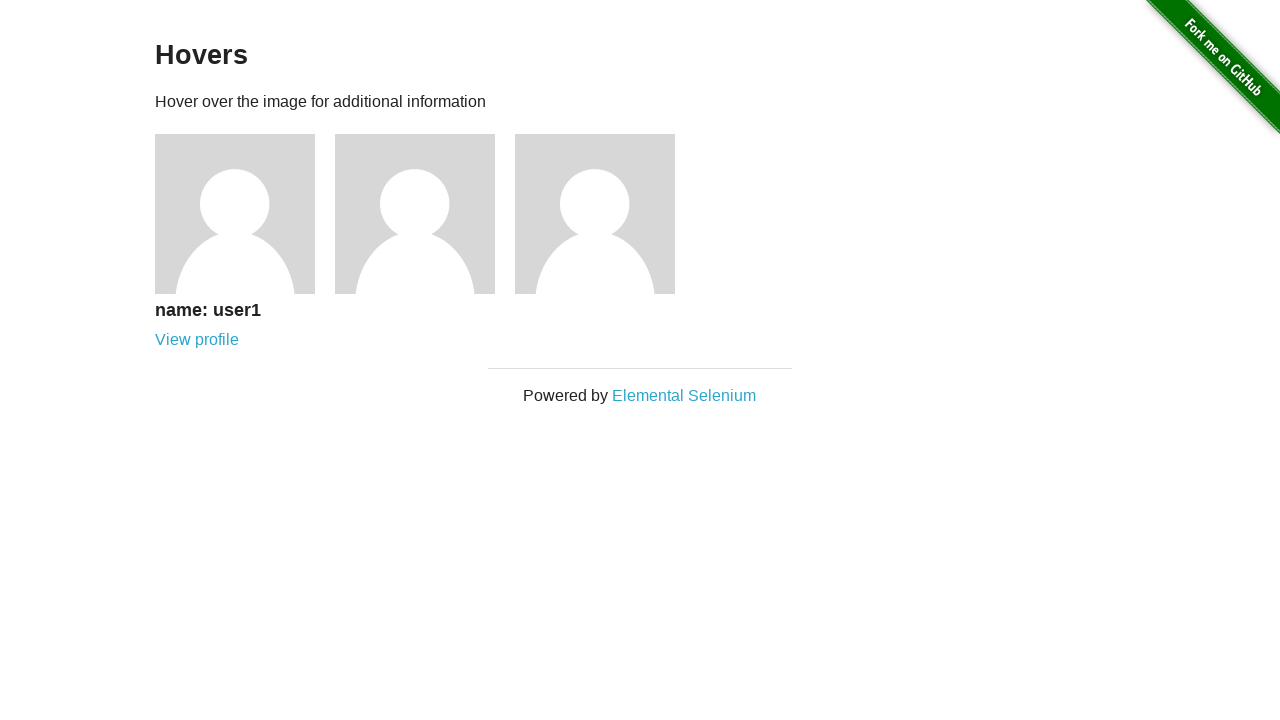

Located the avatar caption element
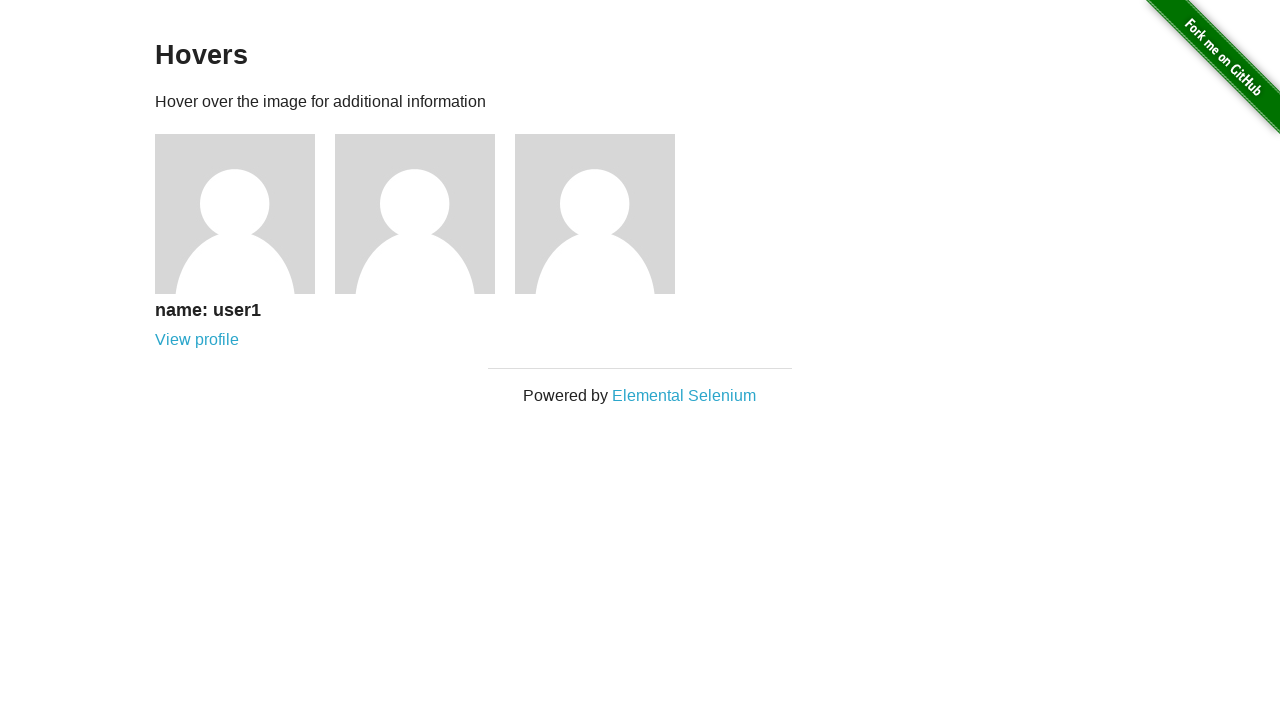

Verified that the caption is now visible after hovering
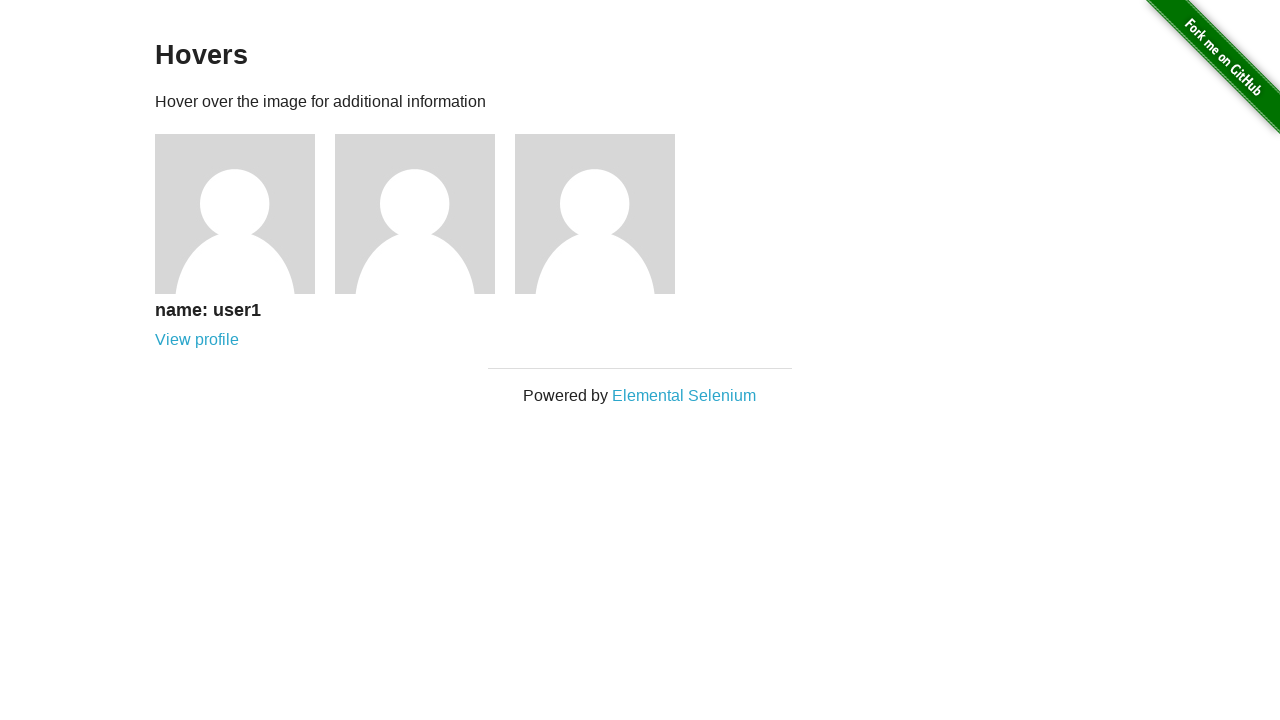

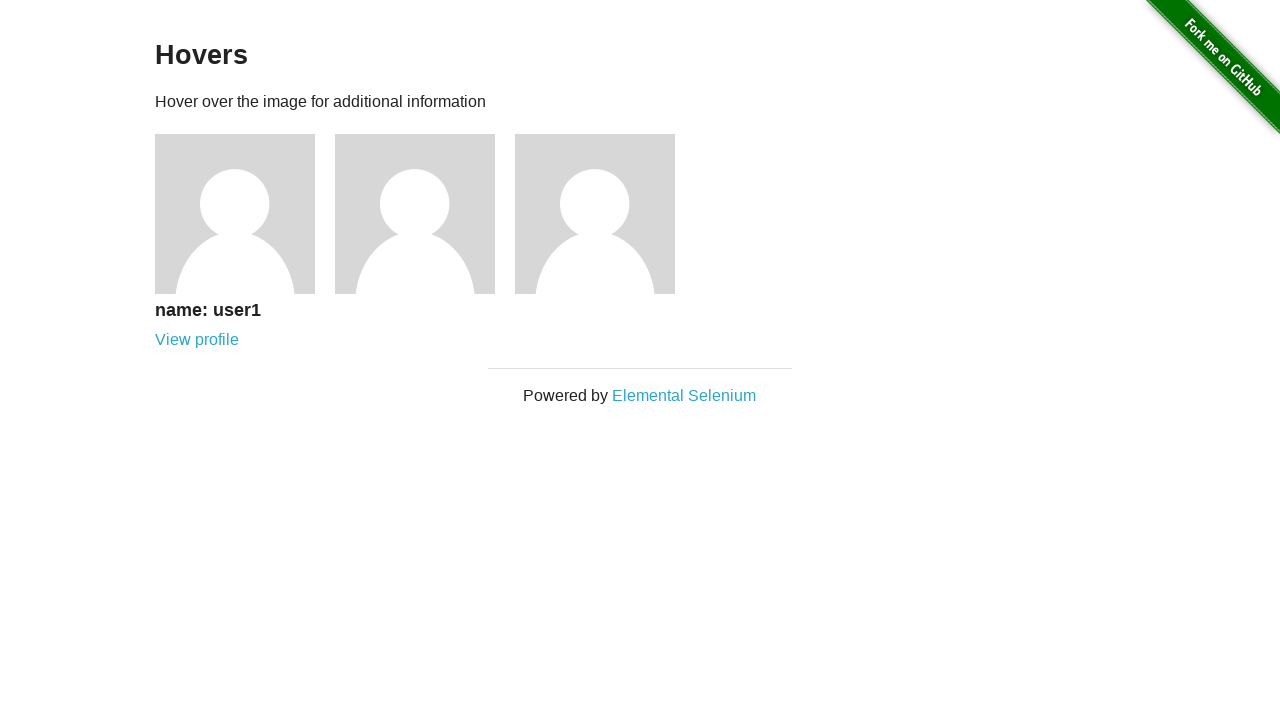